Tests a sample application login form by entering username and password and clicking the login button

Starting URL: http://uitestingplayground.com/sampleapp

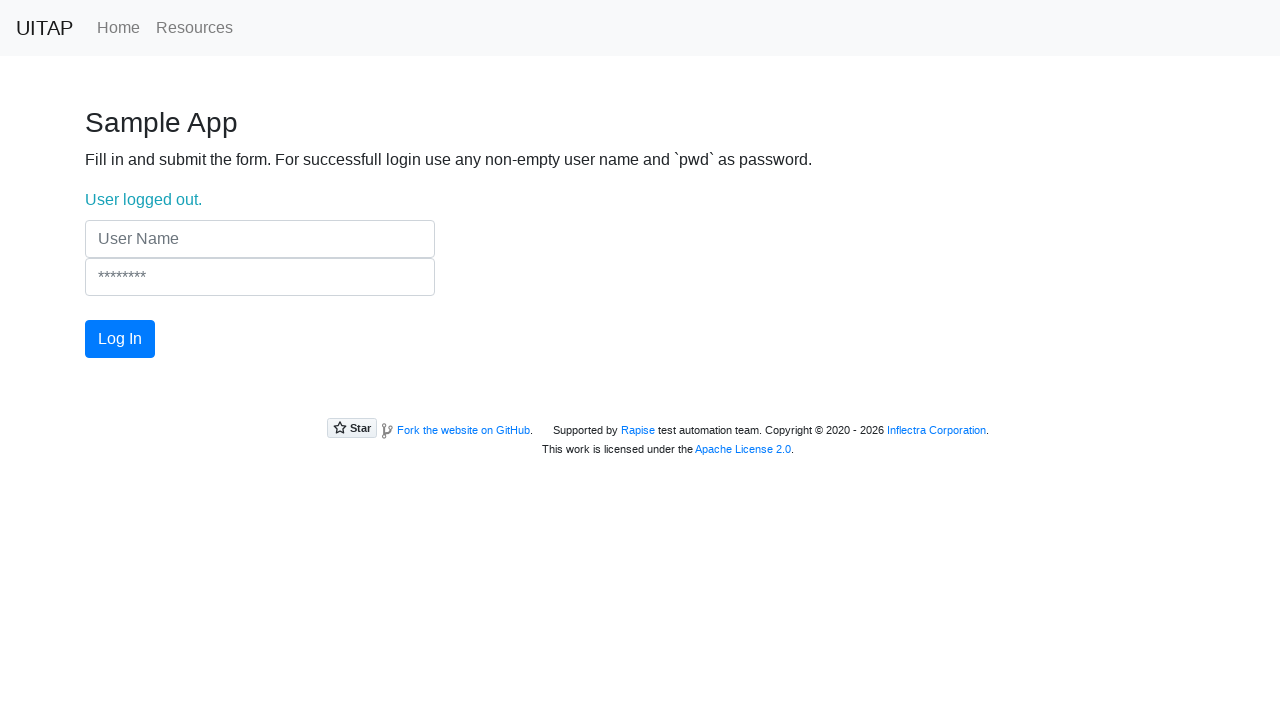

Filled username field with 'testuser456' on input[name='UserName']
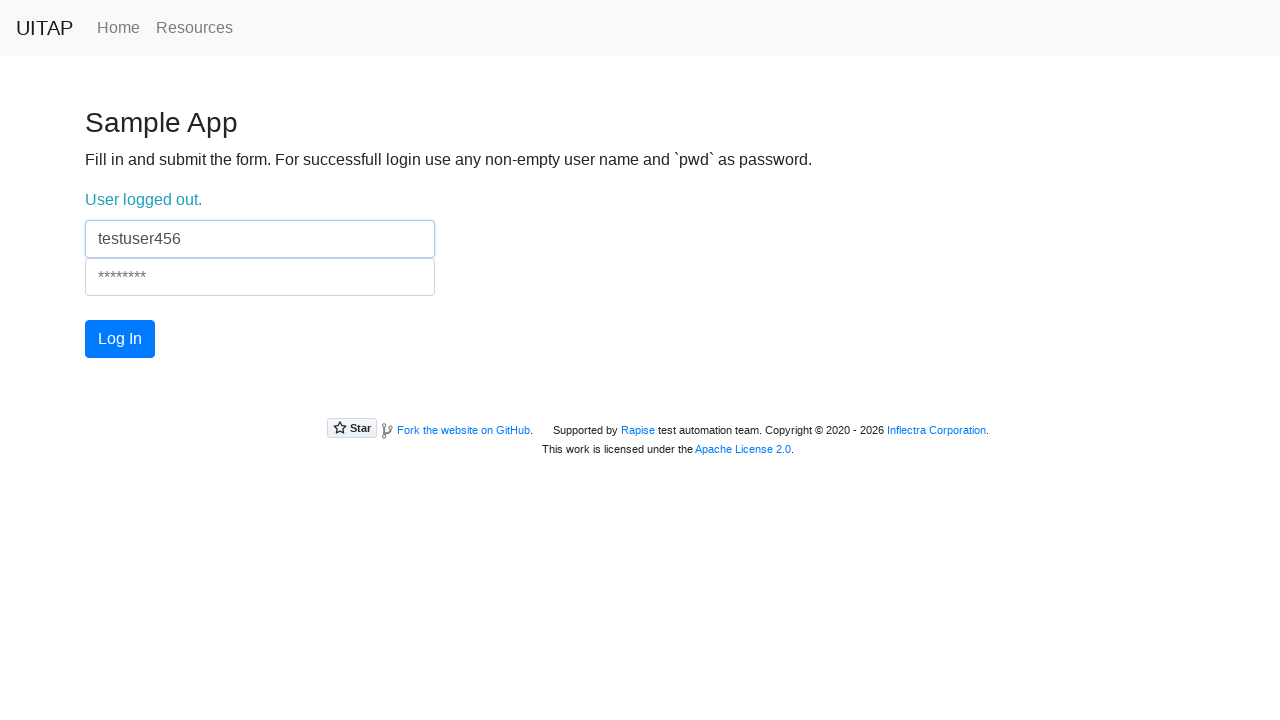

Filled password field with 'pwd' on input[name='Password']
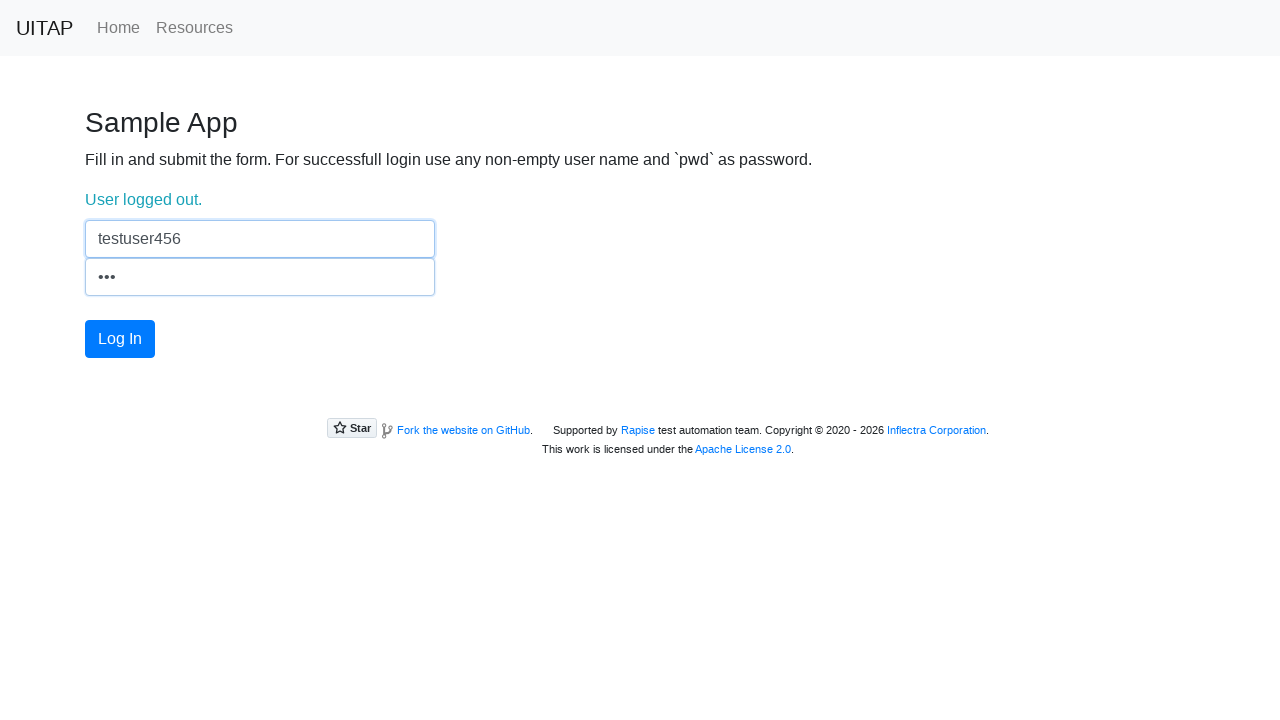

Clicked login button at (120, 339) on #login
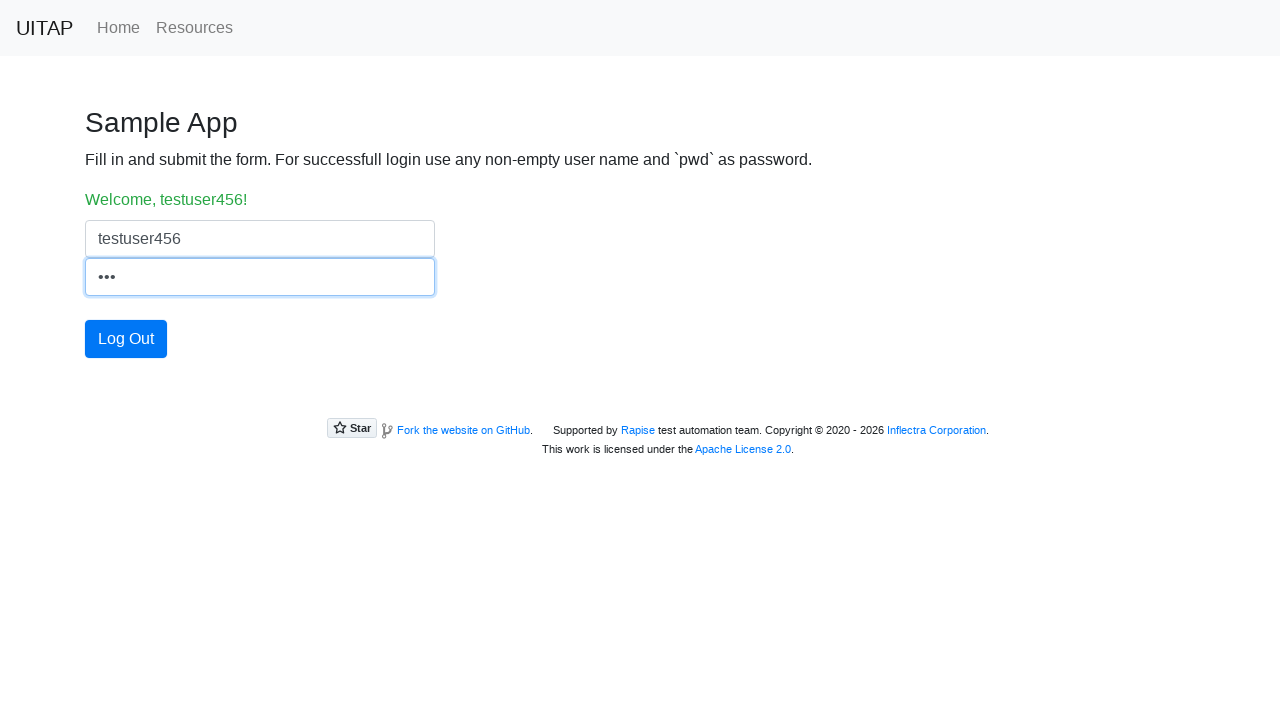

Login status message appeared
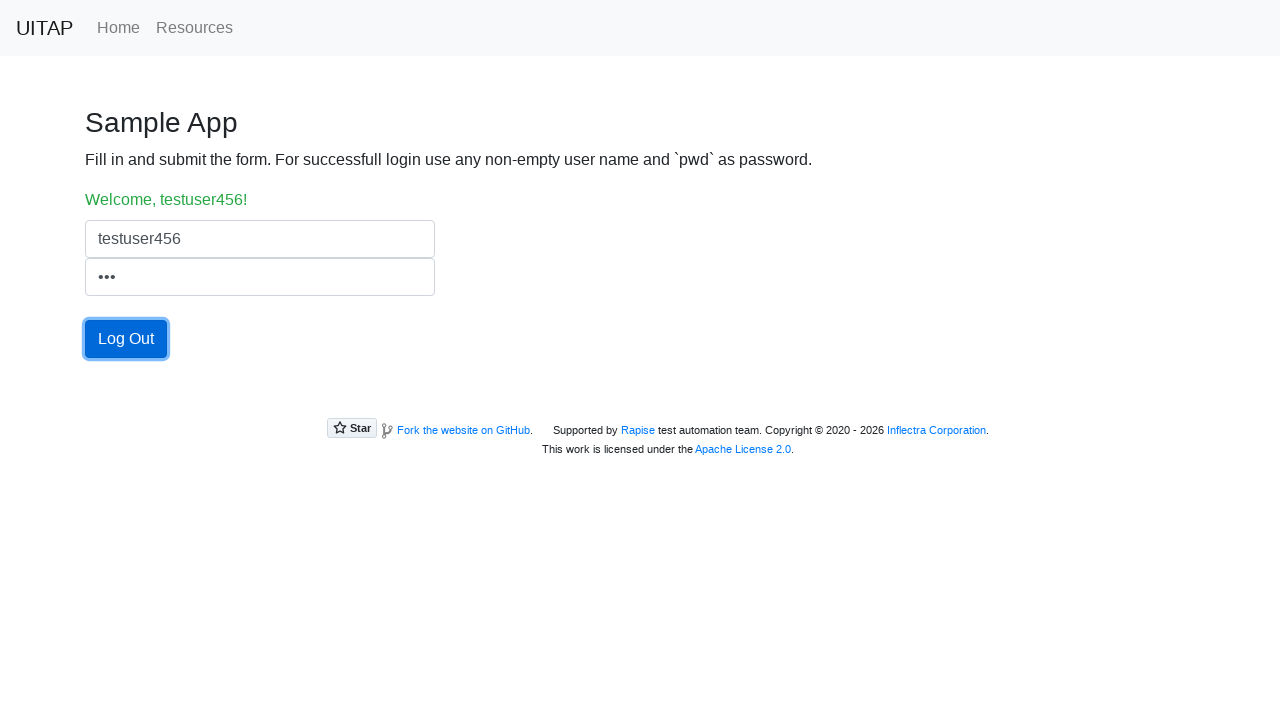

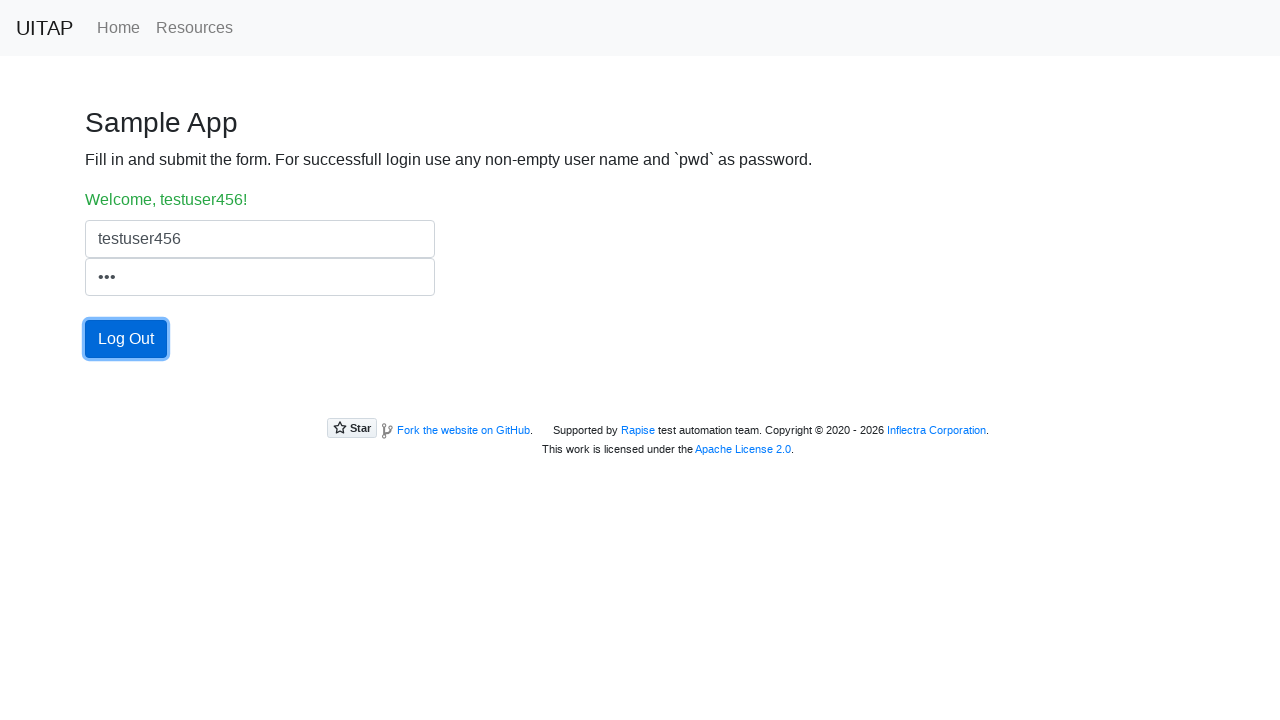